Tests React Semantic UI dropdown by clicking to open it, selecting "Christian" from the friend options, and verifying the selection.

Starting URL: https://react.semantic-ui.com/maximize/dropdown-example-selection/

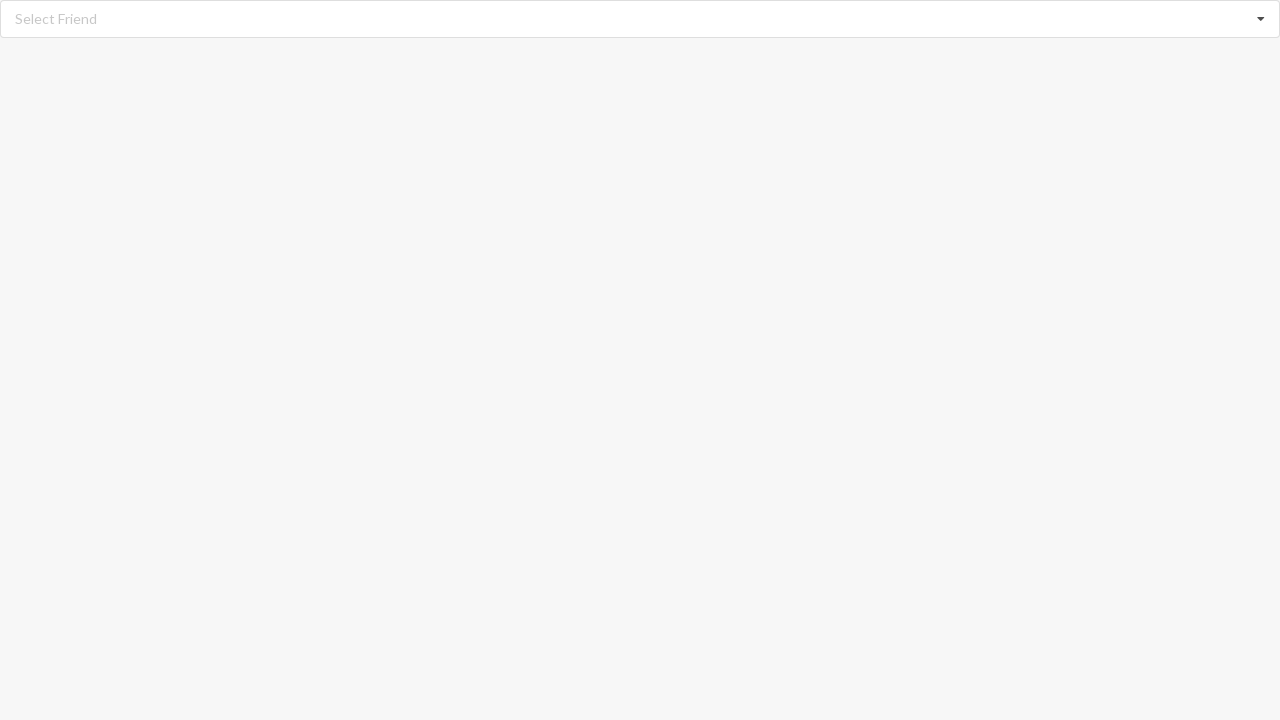

Waited for dropdown with 'Select Friend' text to load
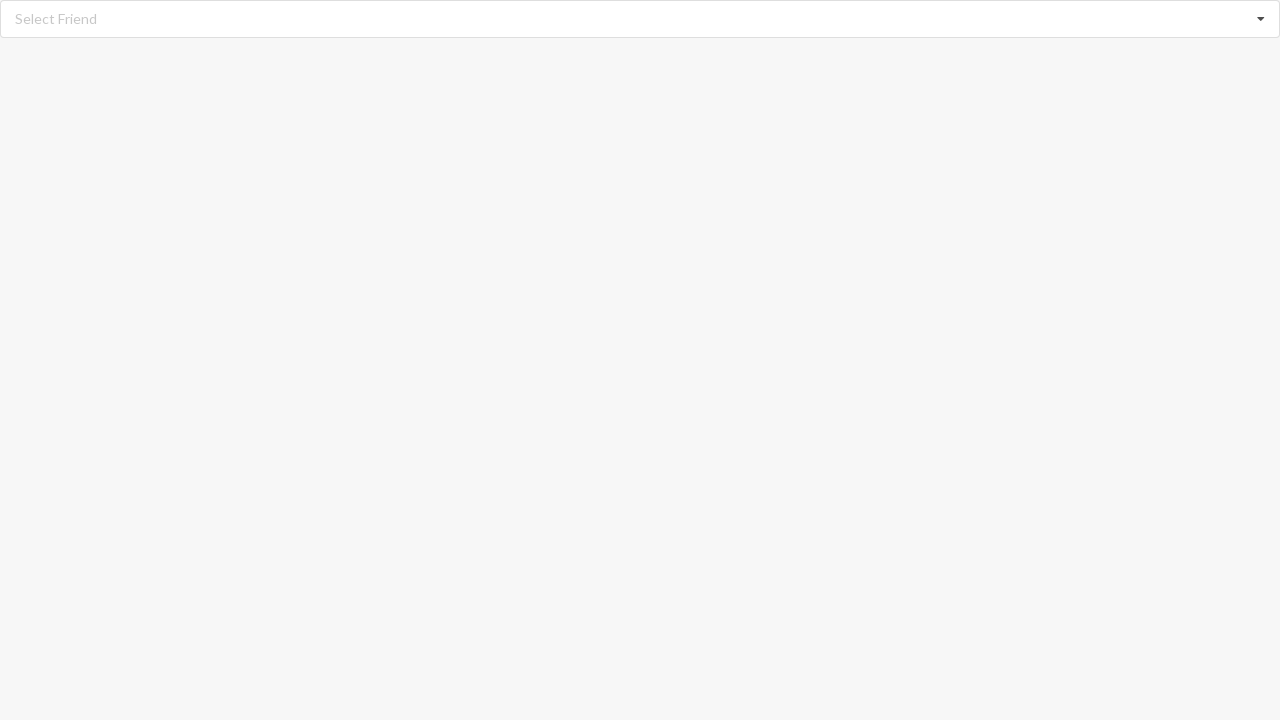

Clicked on dropdown to open it at (640, 19) on div[role="listbox"]
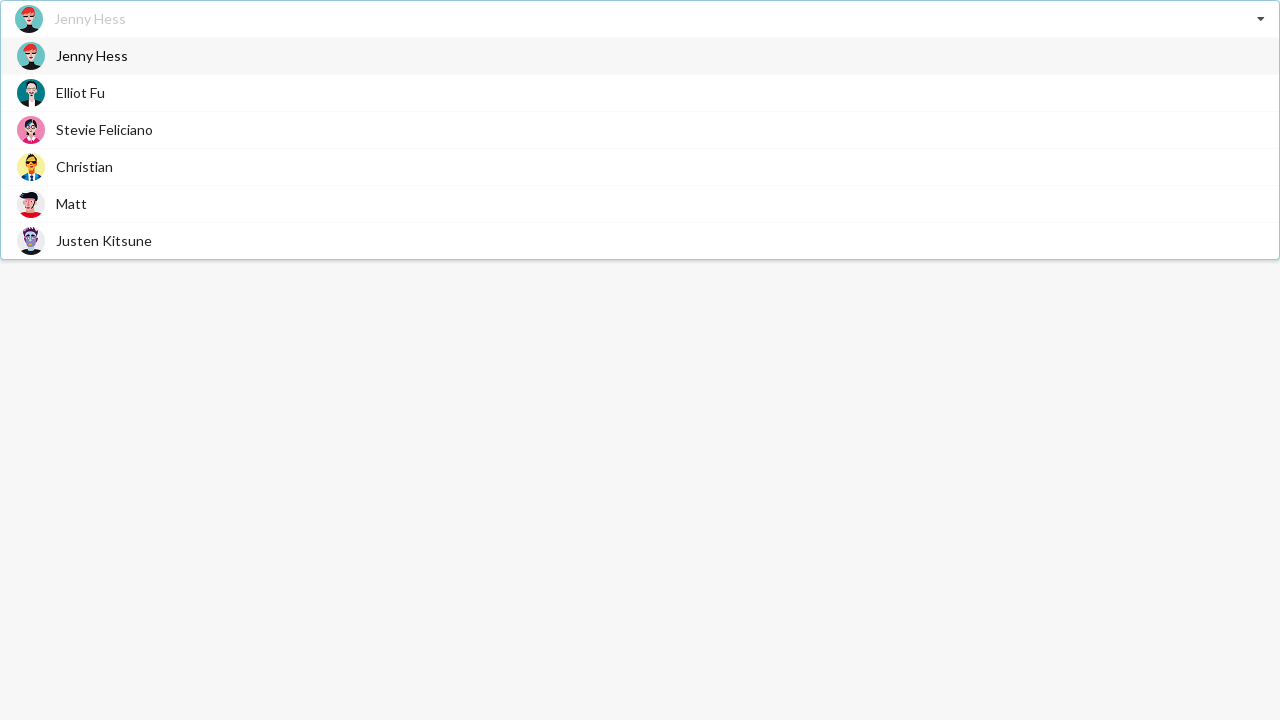

Dropdown menu appeared with visible options
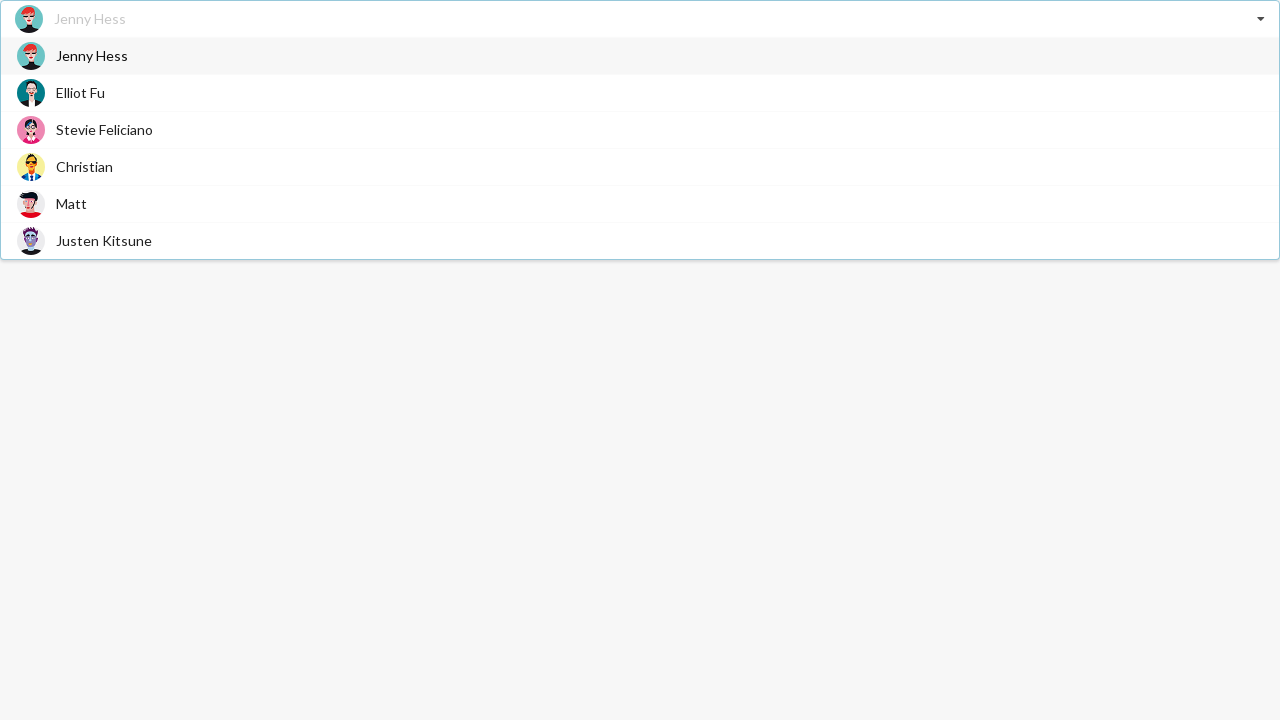

Retrieved all dropdown options
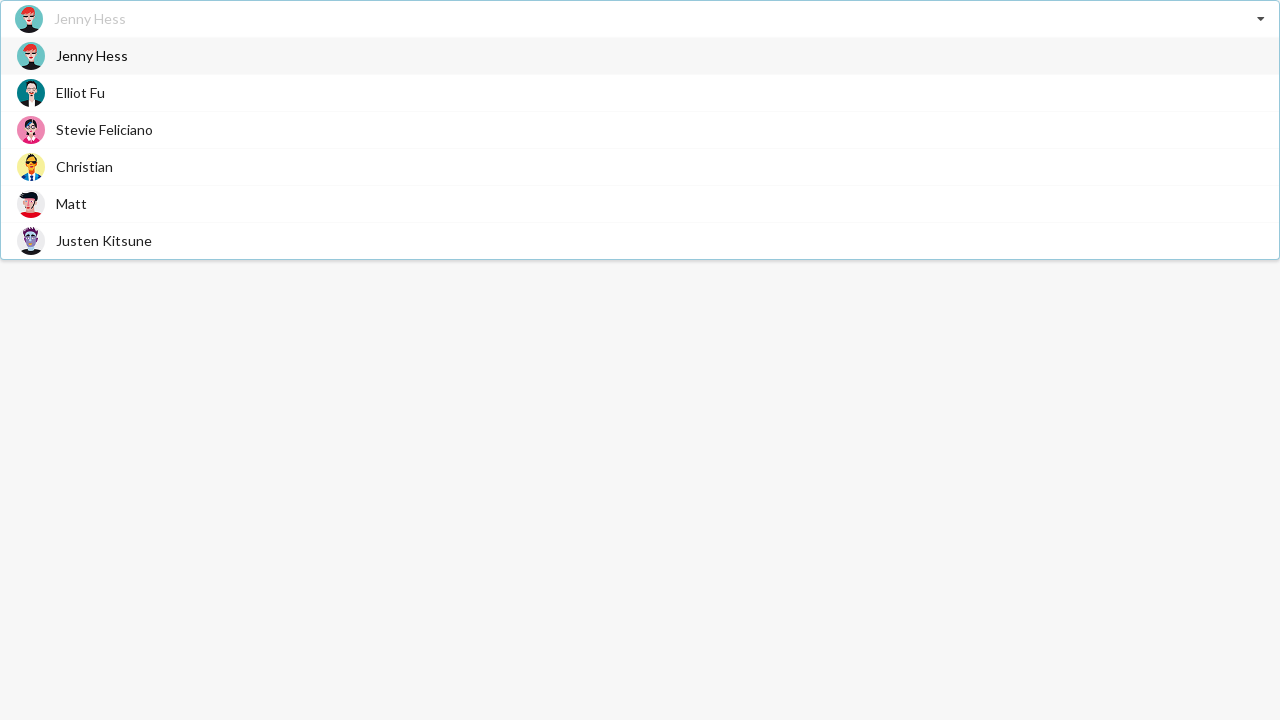

Selected 'Christian' from dropdown options
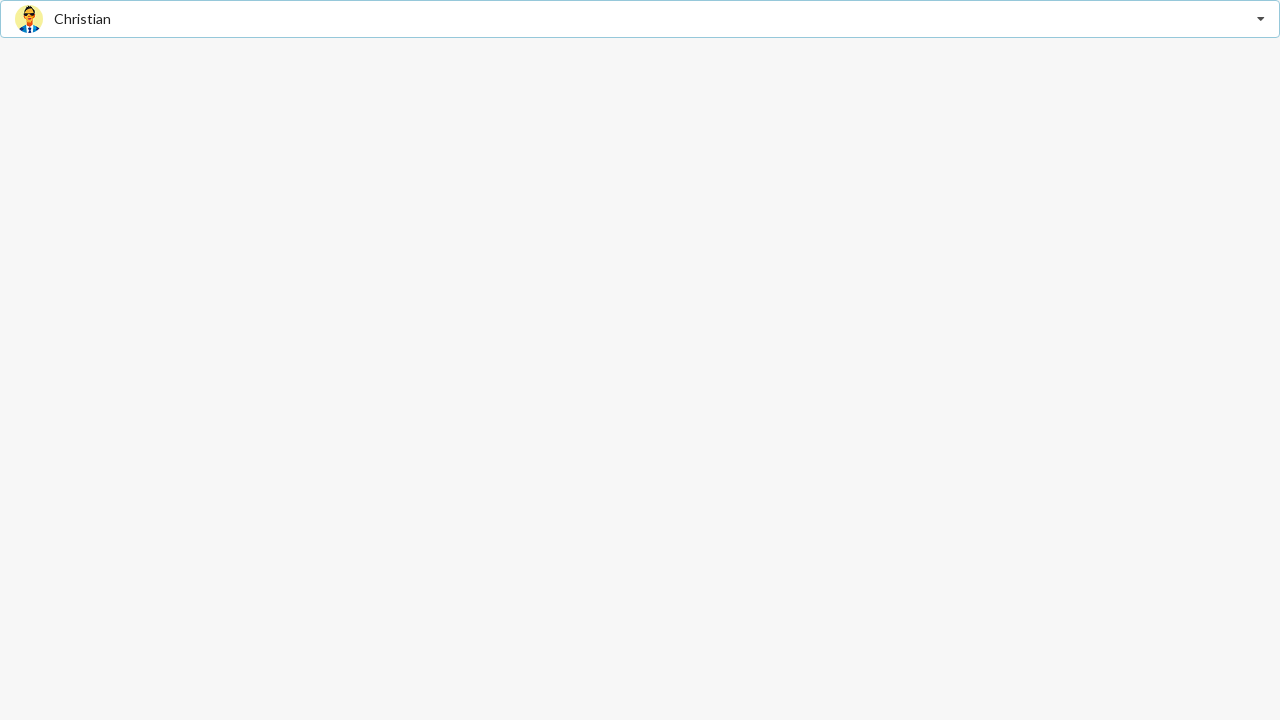

Verified dropdown selection updated to 'Christian'
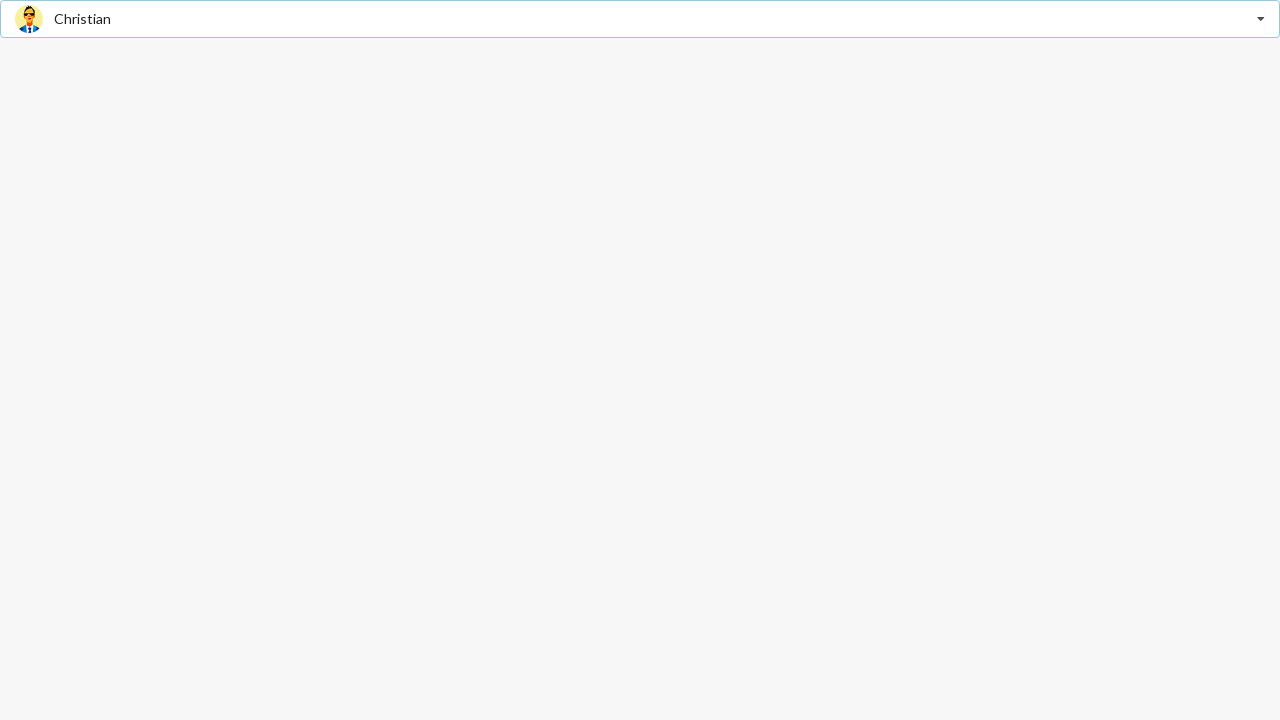

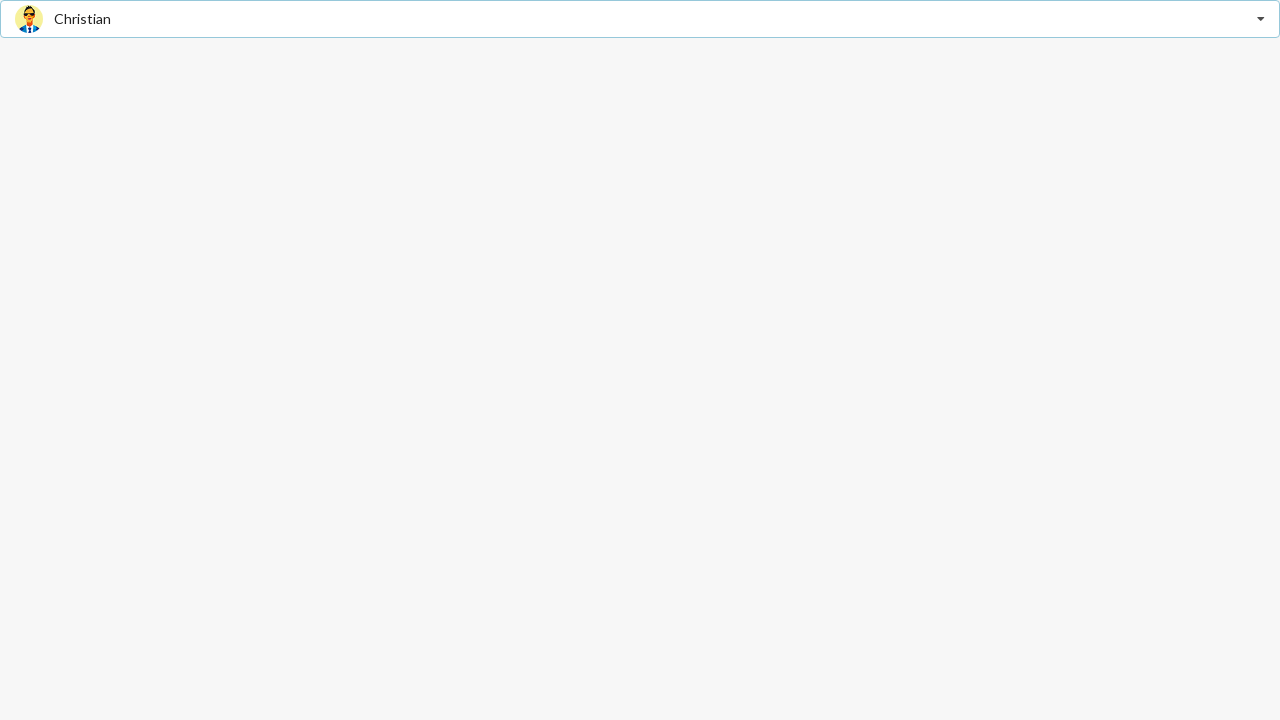